Tests JavaScript confirmation alert handling by clicking a button to trigger the alert, accepting it, and verifying the result message displays correctly.

Starting URL: http://the-internet.herokuapp.com/javascript_alerts

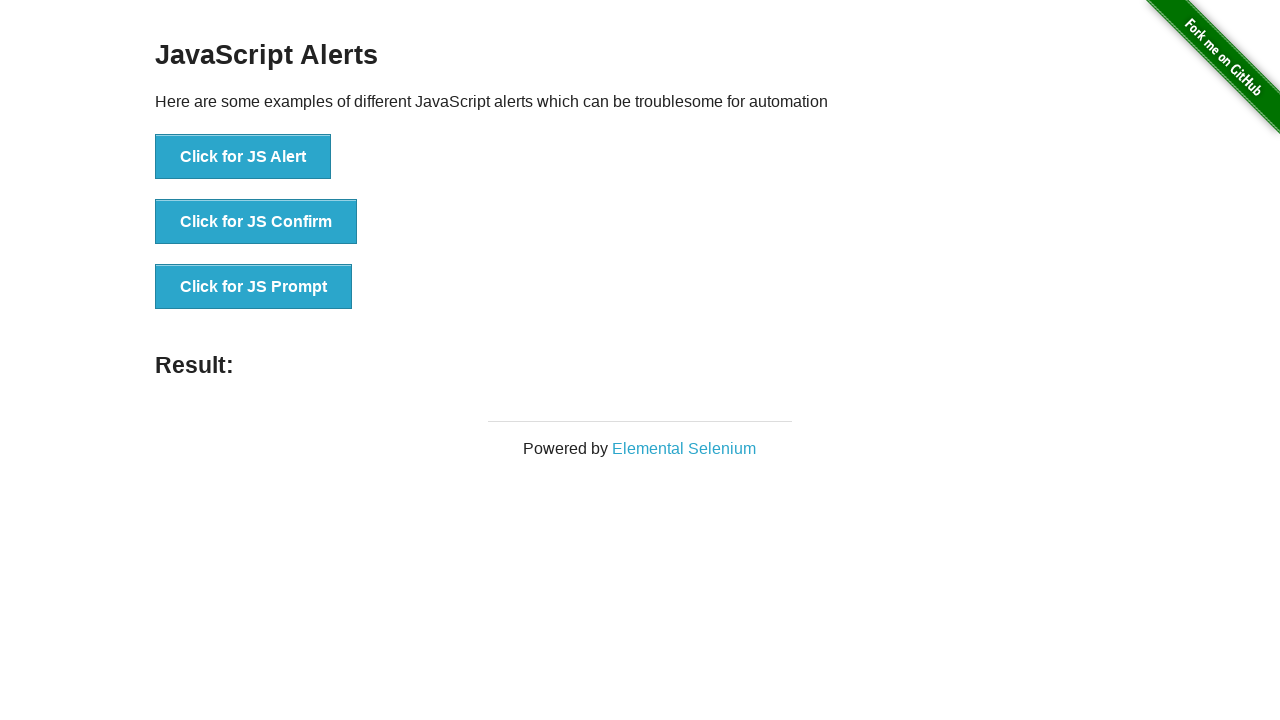

Set up dialog handler to accept confirmation alerts
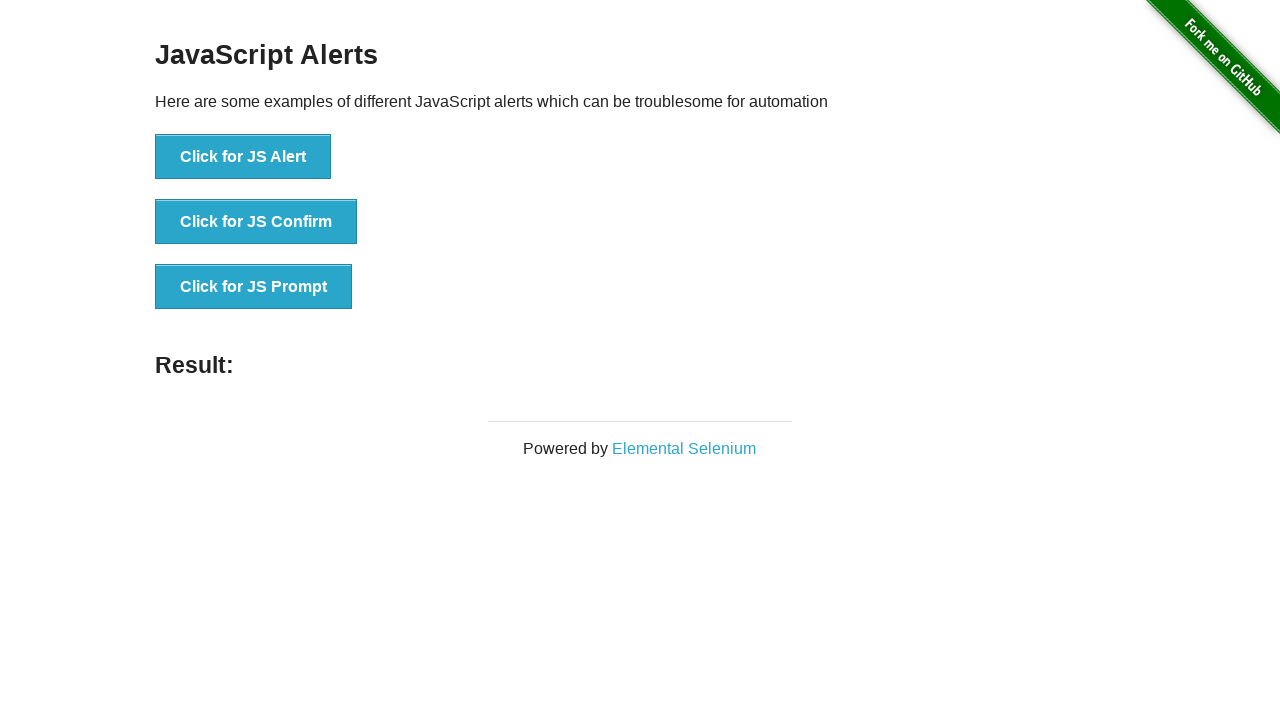

Clicked the confirmation alert button at (256, 222) on .example li:nth-child(2) button
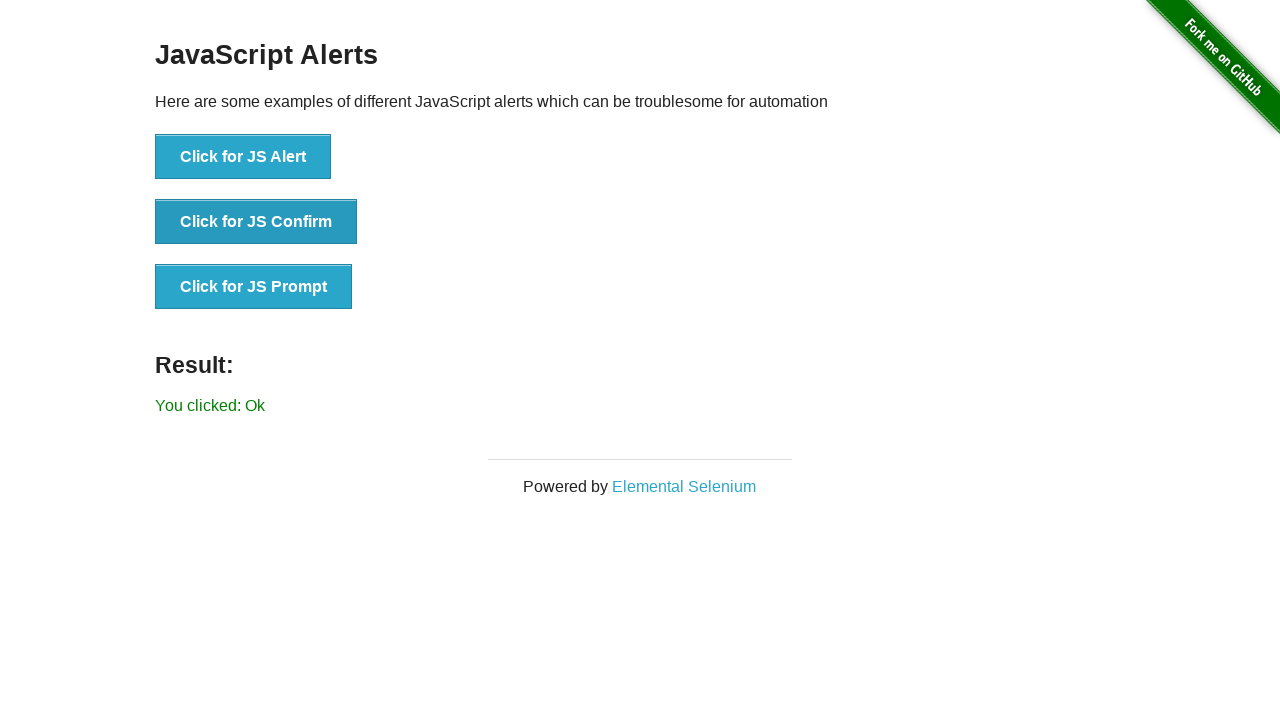

Result message element loaded
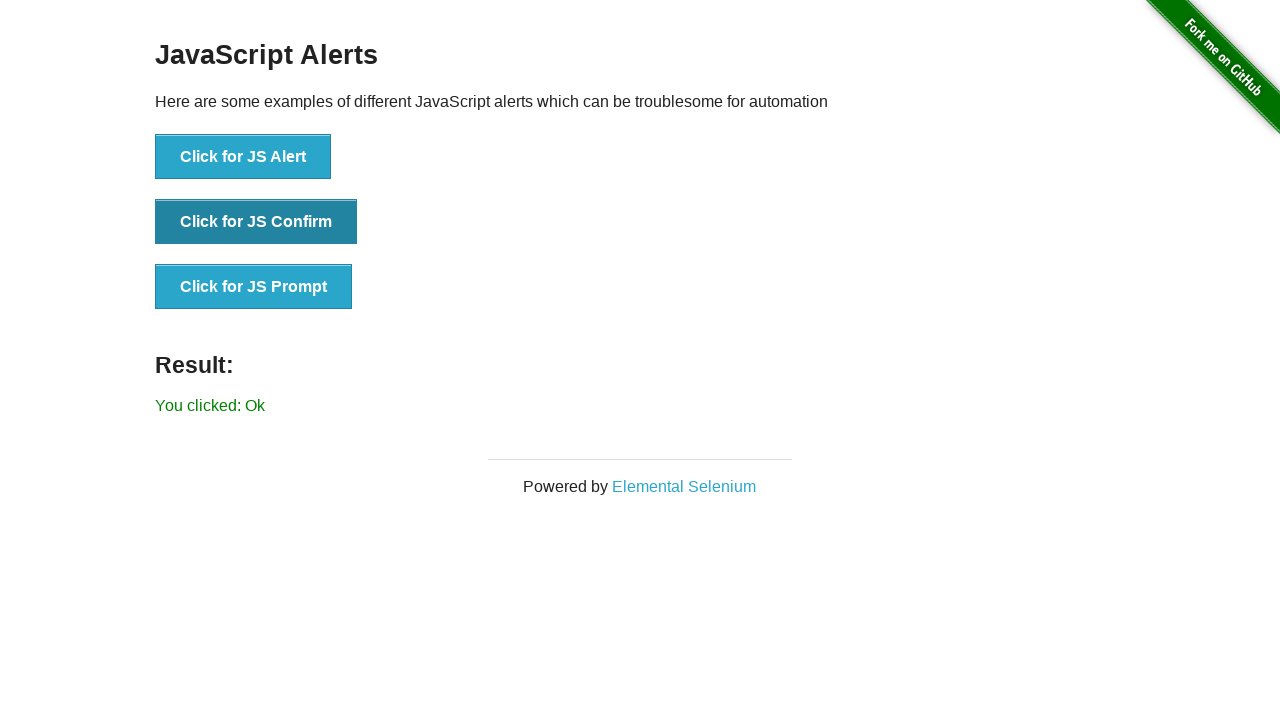

Retrieved result text: 'You clicked: Ok'
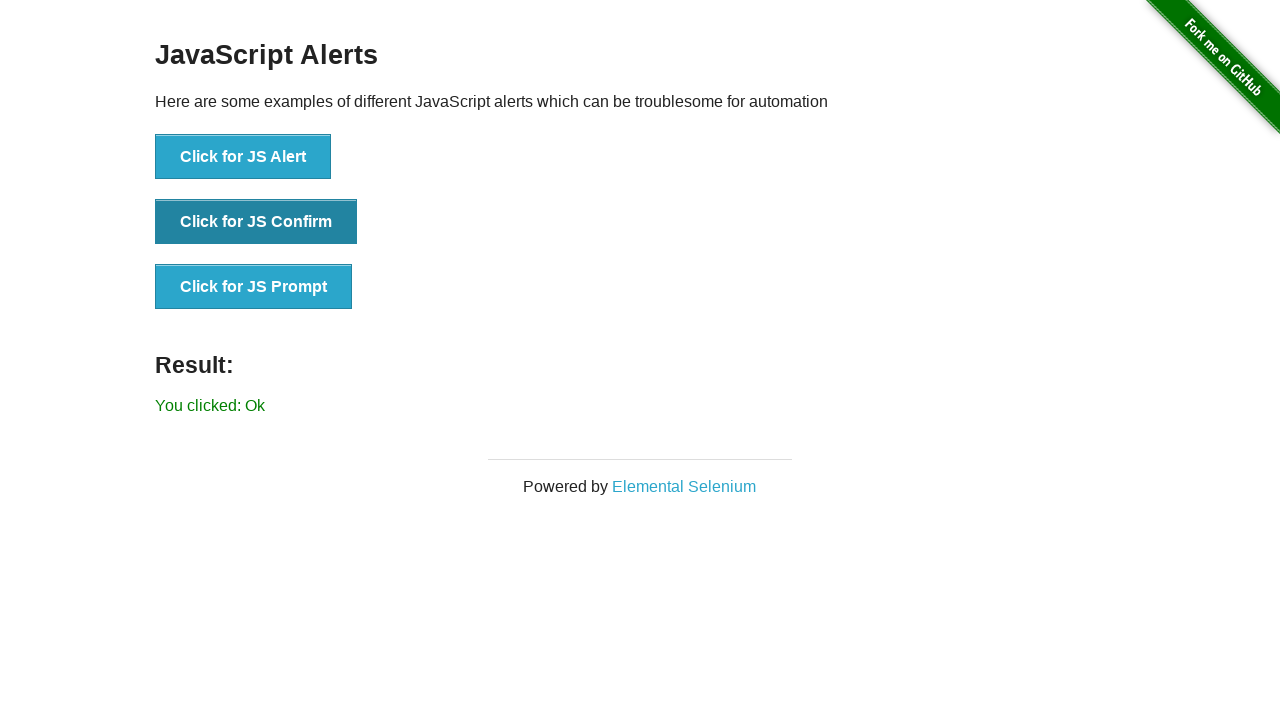

Verified result text matches expected value 'You clicked: Ok'
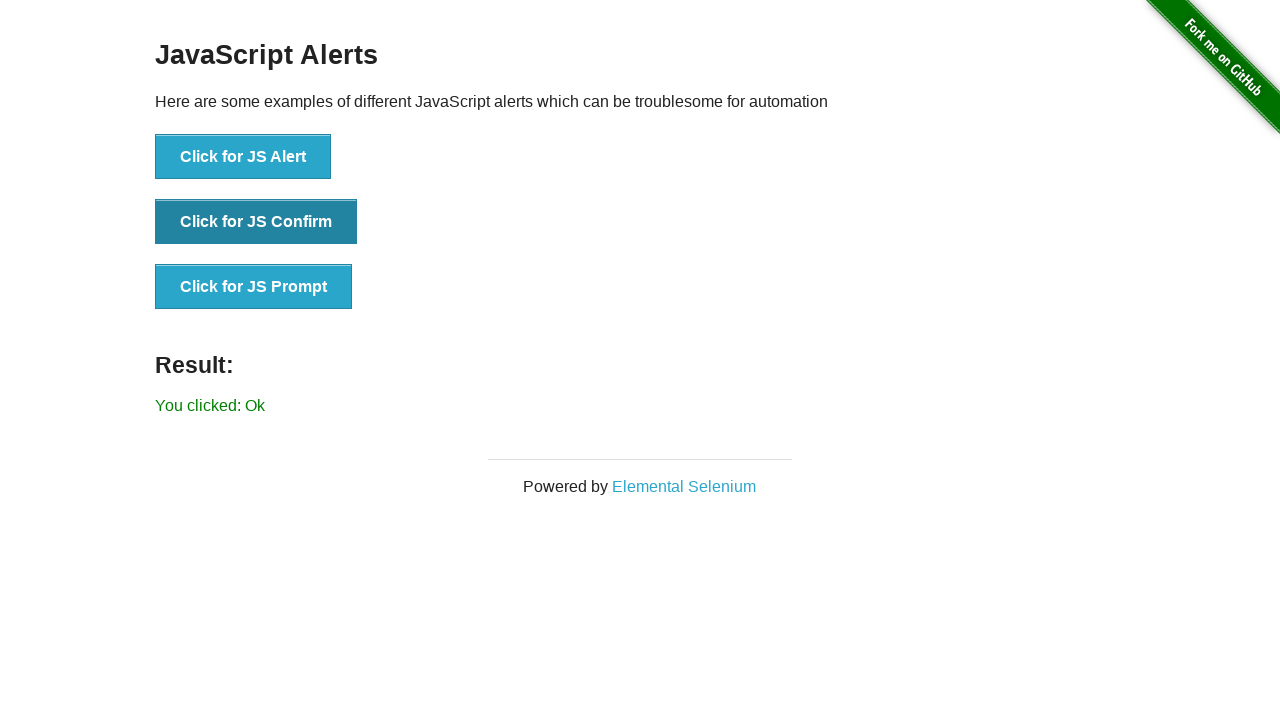

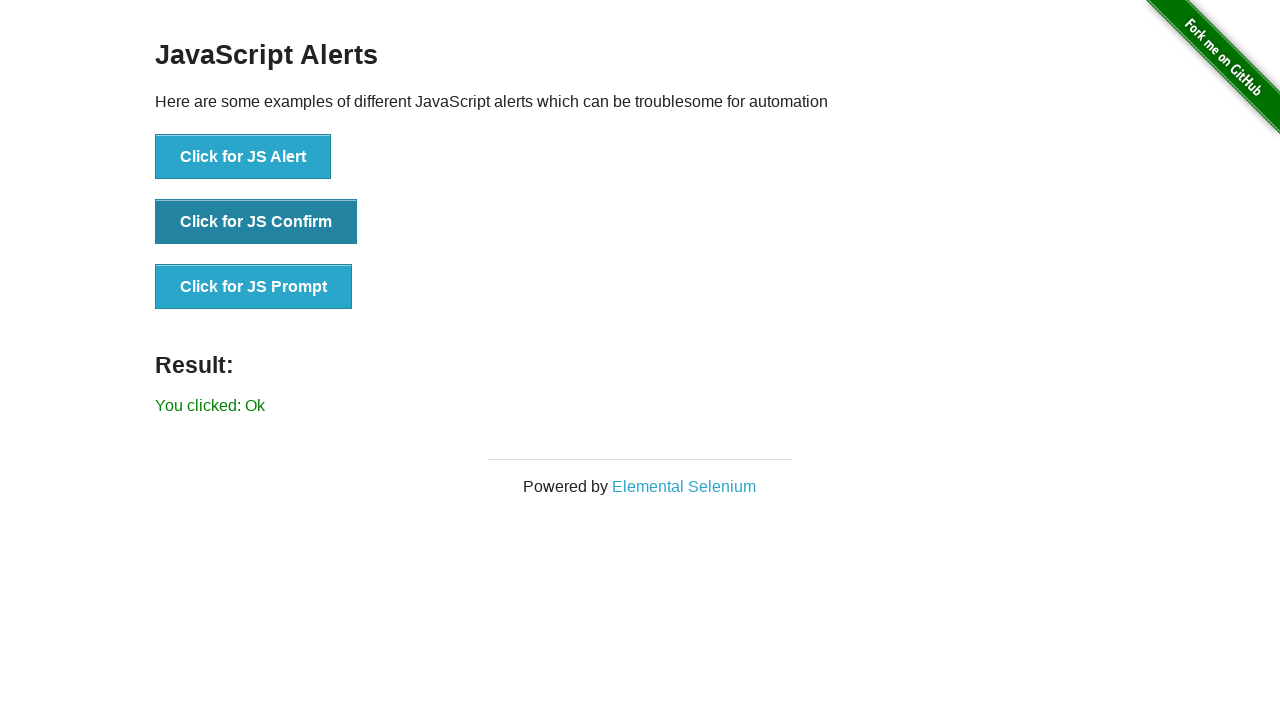